Tests a registration form by filling in required fields (first name, last name, email, phone) and submitting the form to verify successful registration

Starting URL: http://suninjuly.github.io/registration1.html

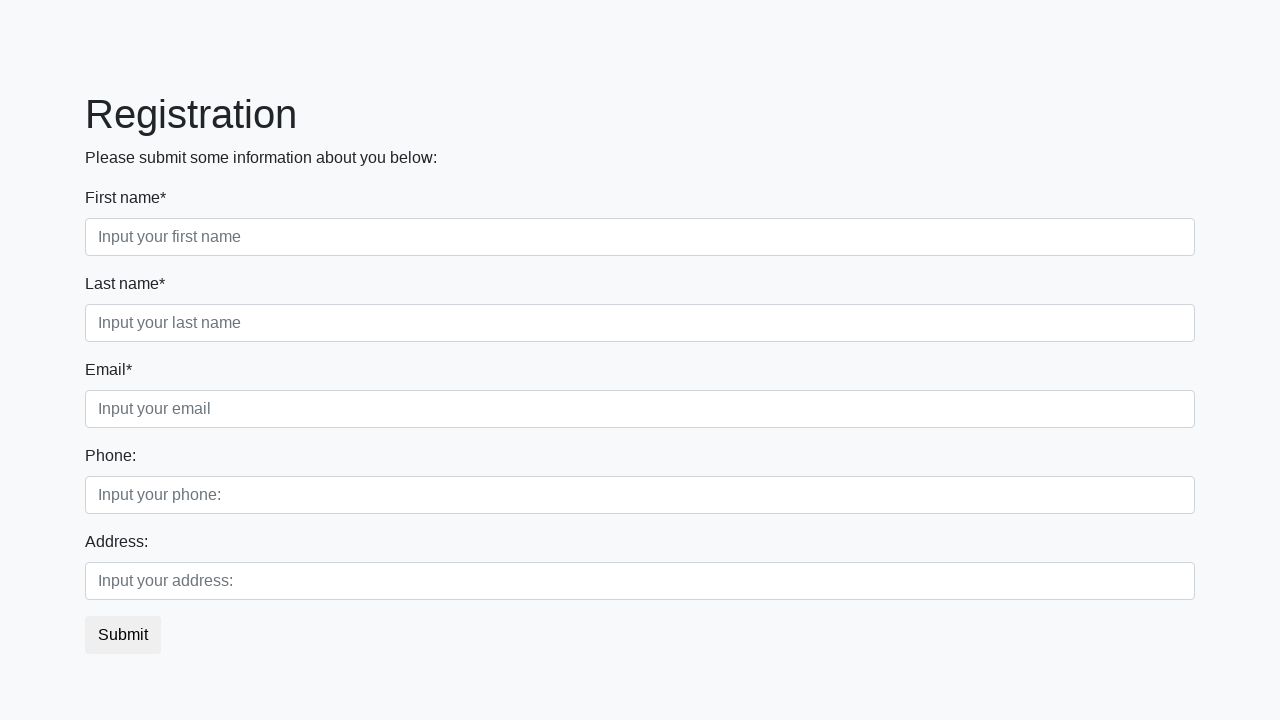

Filled in first name field with 'Alesha' on input.first
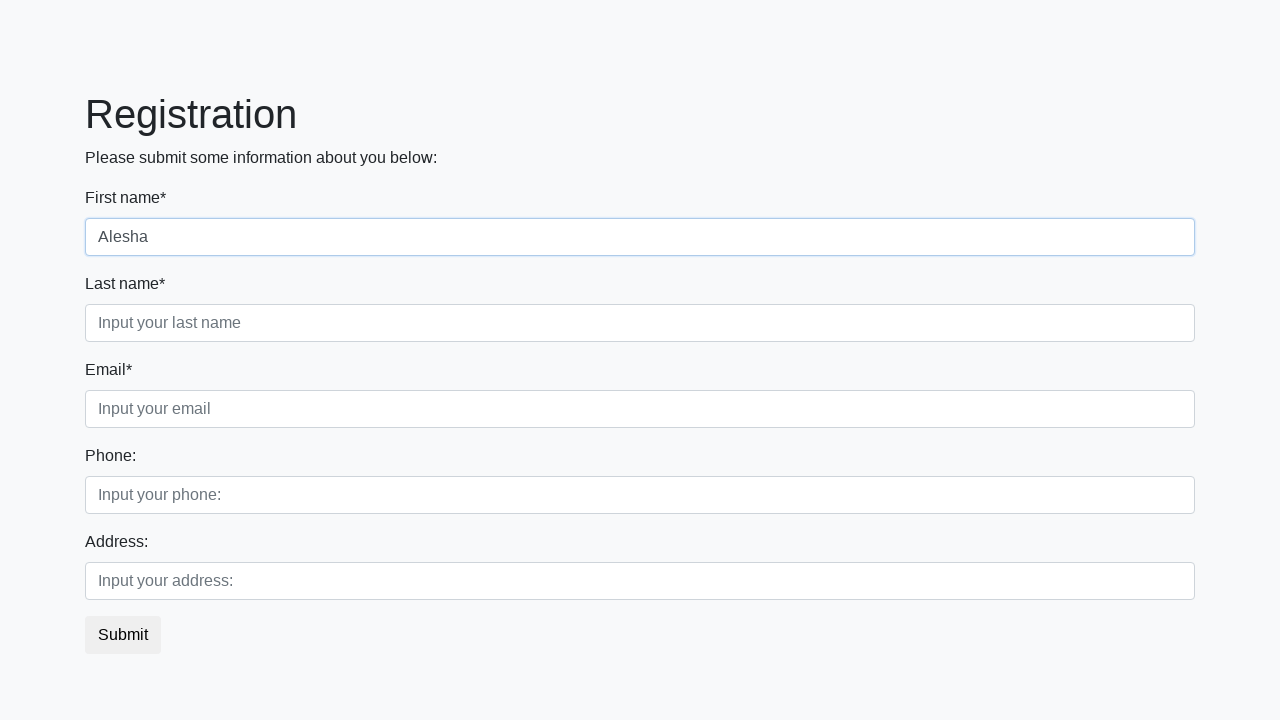

Filled in last name field with 'Grishhenko' on input.second
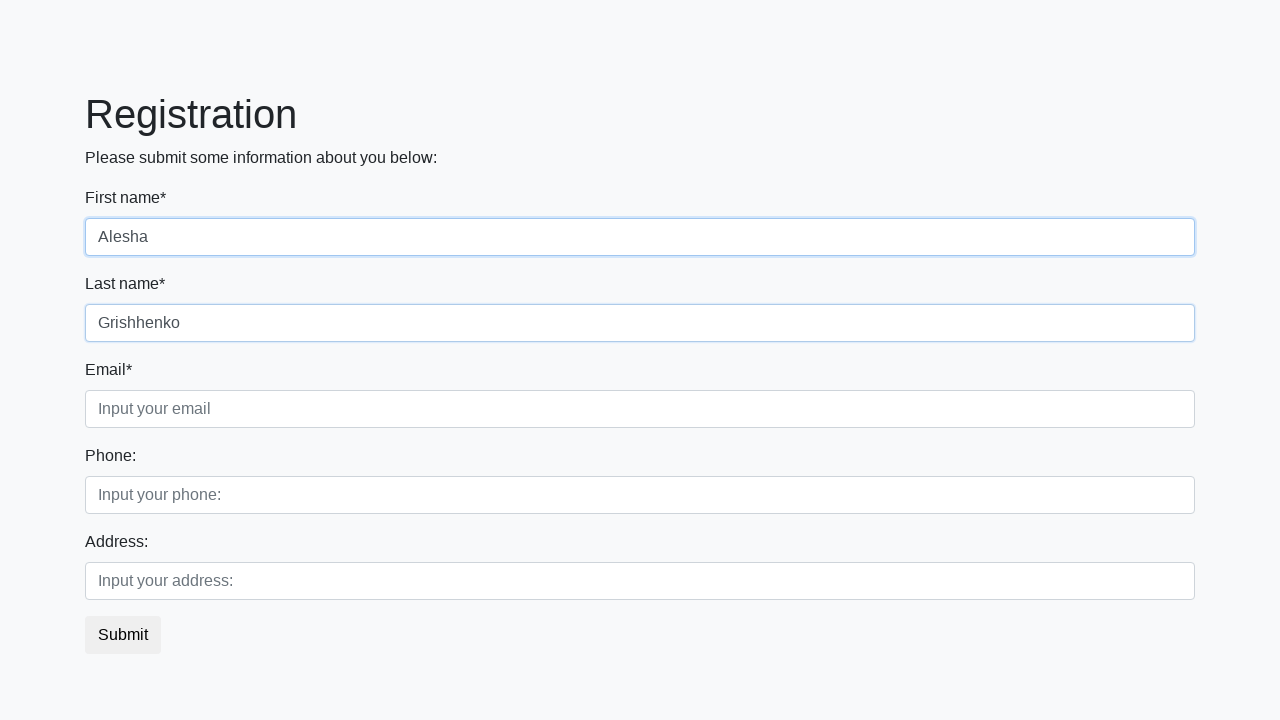

Filled in email field with 'Alesha0808@yandex.ru' on input.third
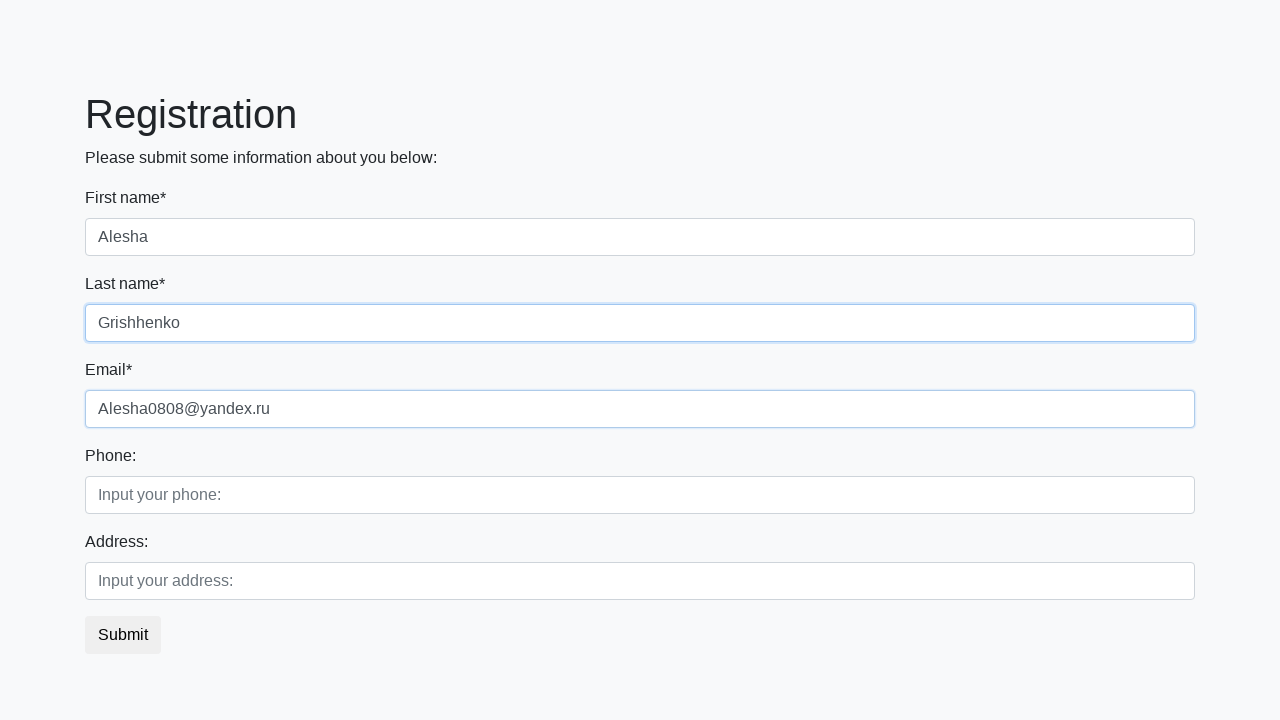

Filled in phone number field with '01' on //div/form/div[2]/div/input
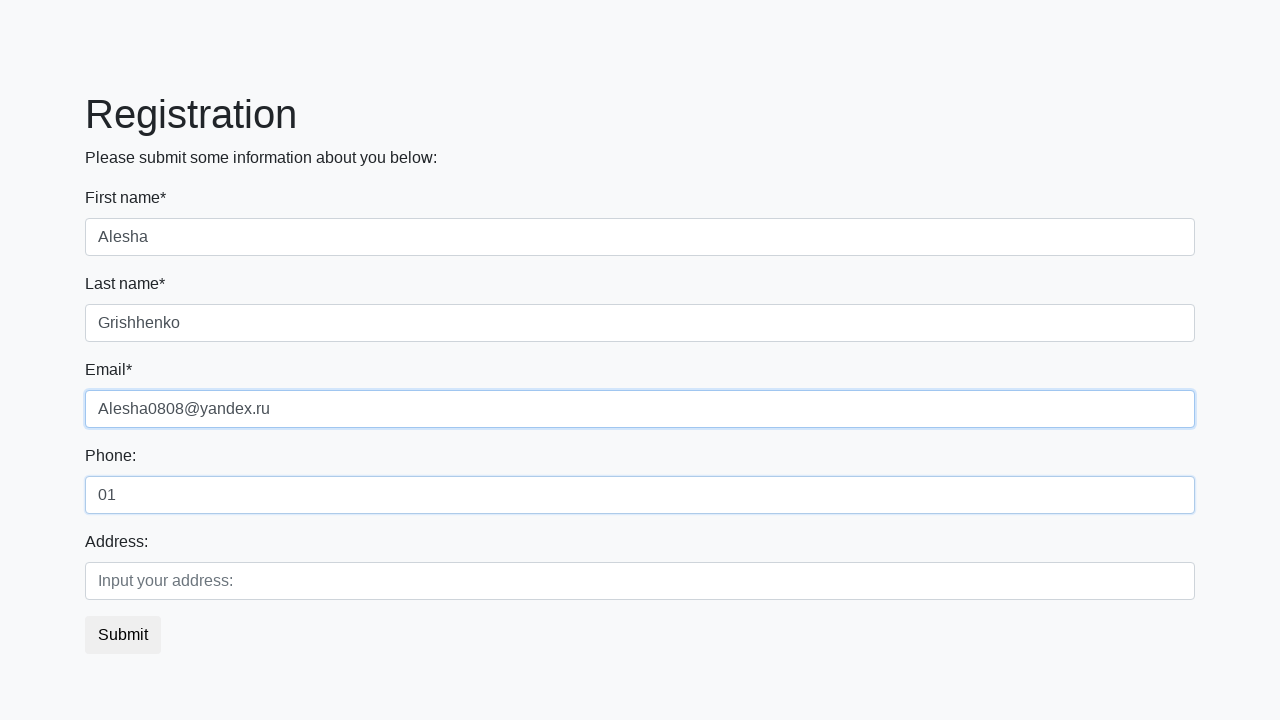

Clicked submit button to register at (123, 635) on button.btn
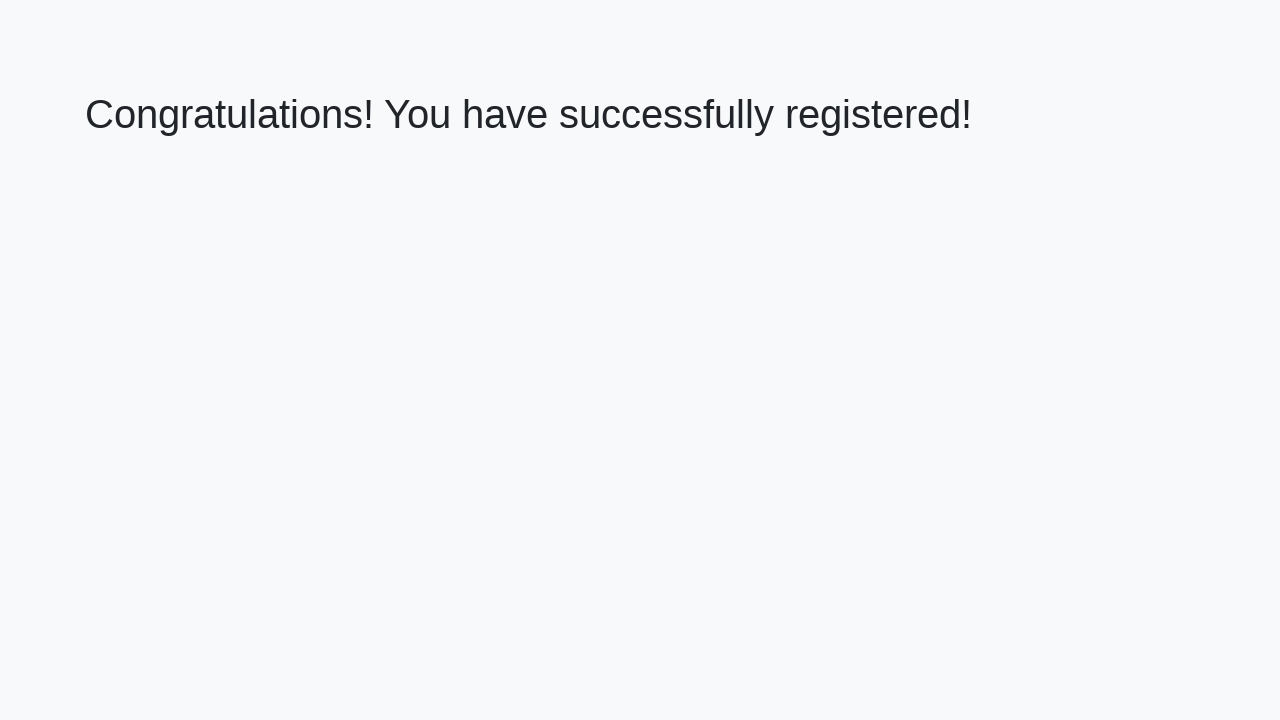

Success message appeared (h1 element loaded)
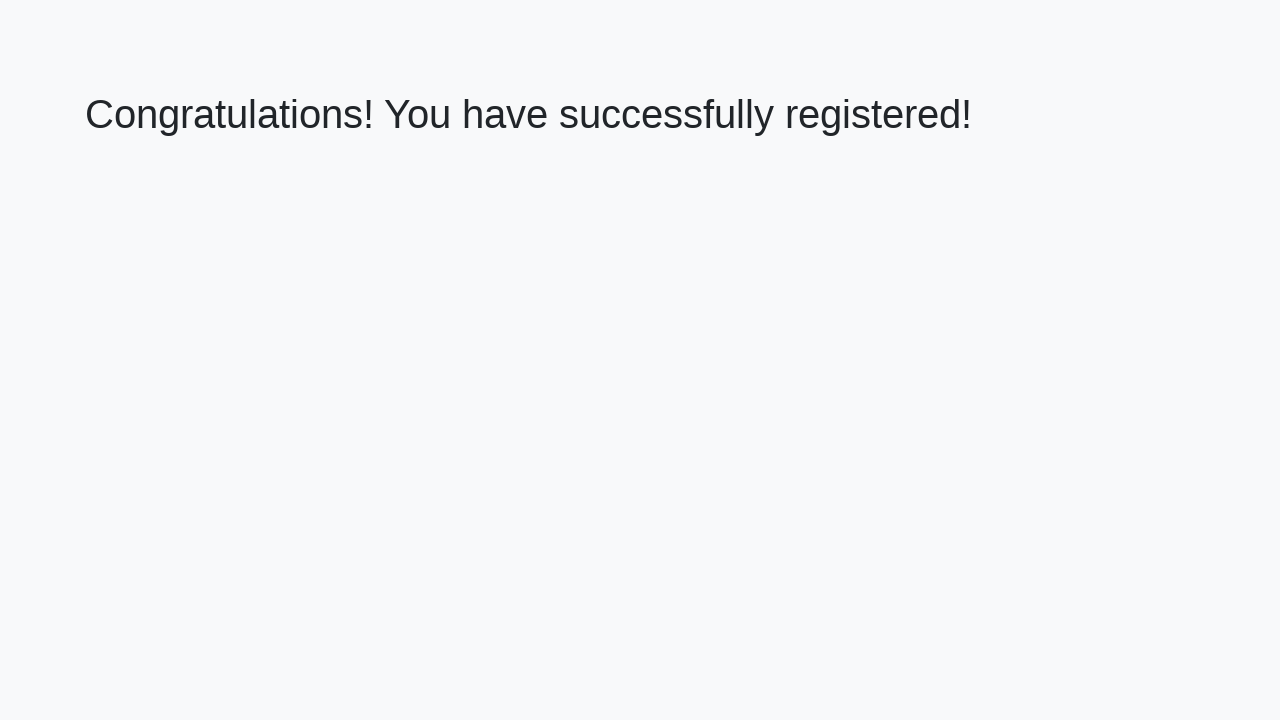

Retrieved welcome message: 'Congratulations! You have successfully registered!'
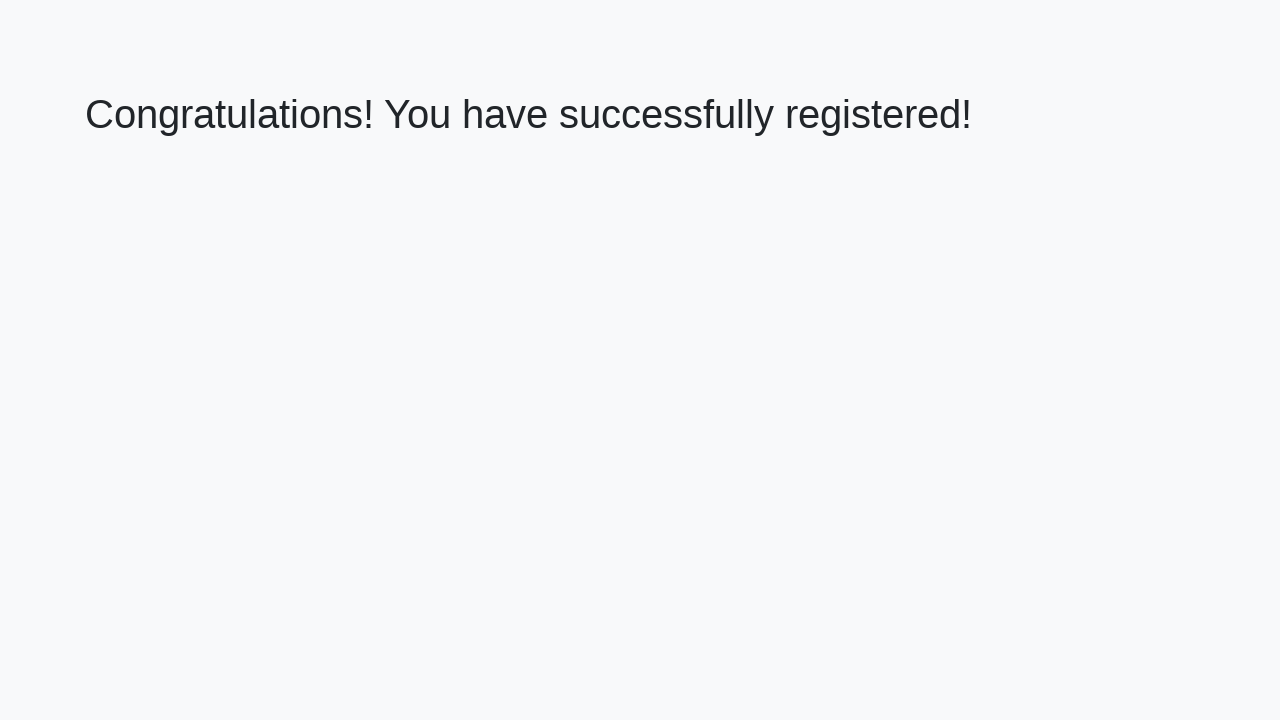

Verified successful registration message
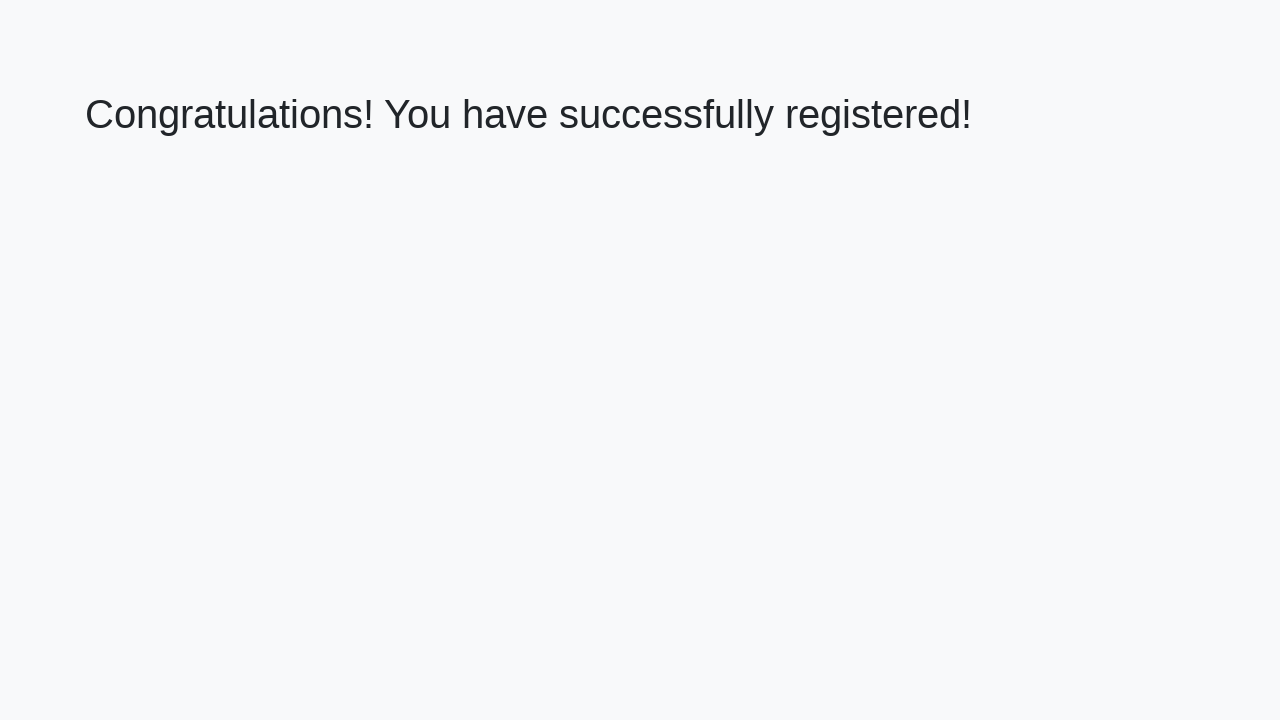

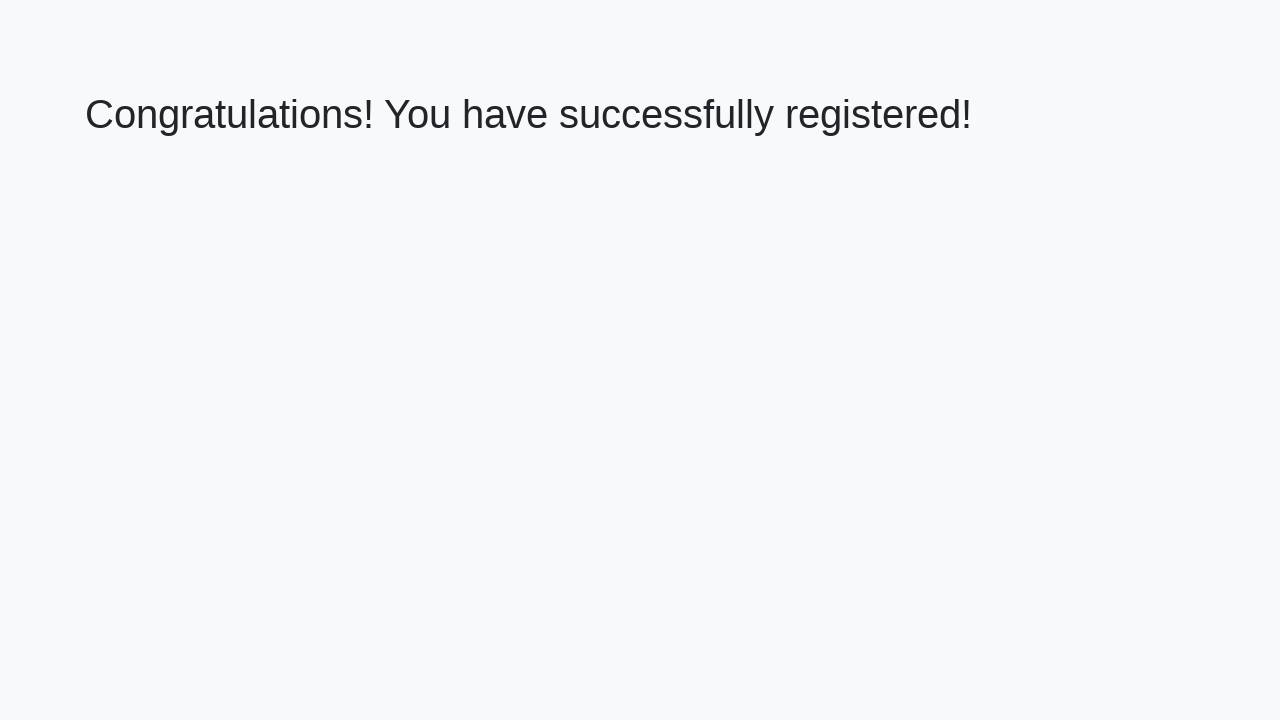